Tests a text box practice form by filling in name, email, current address, and permanent address fields, then submitting the form.

Starting URL: https://demoqa.com/text-box

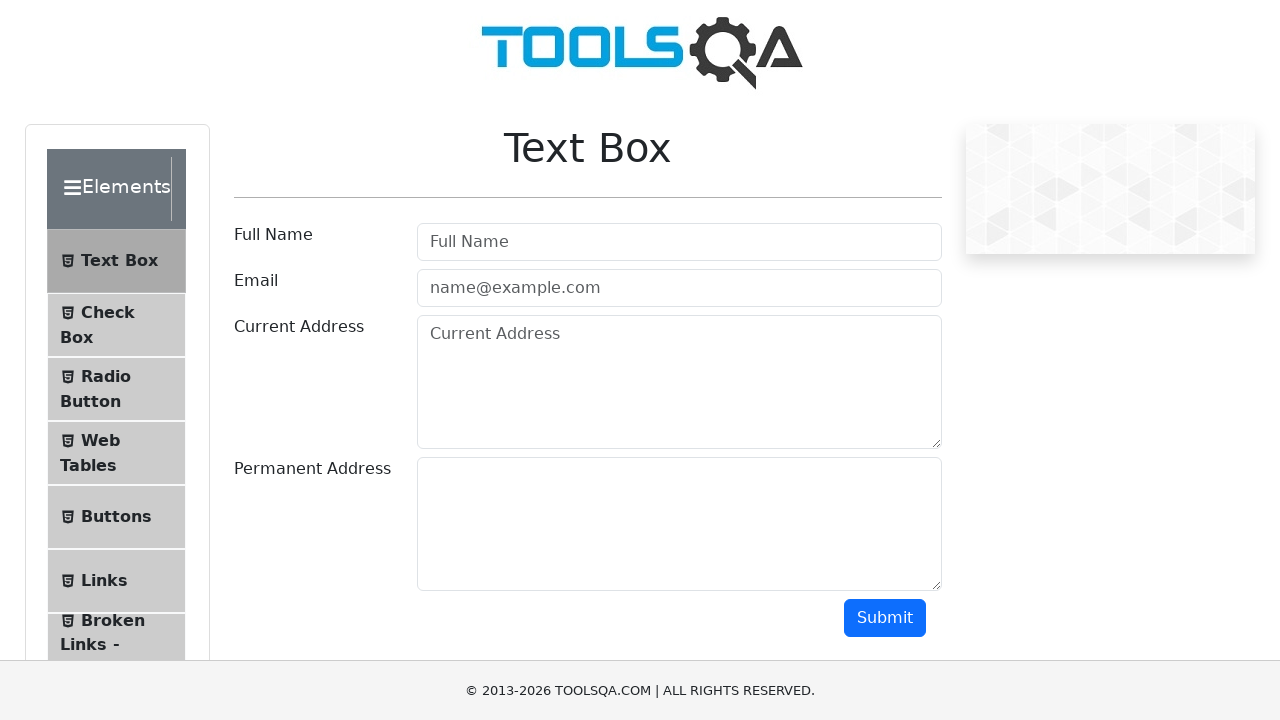

Filled in username field with 'Nithesh' on #userName
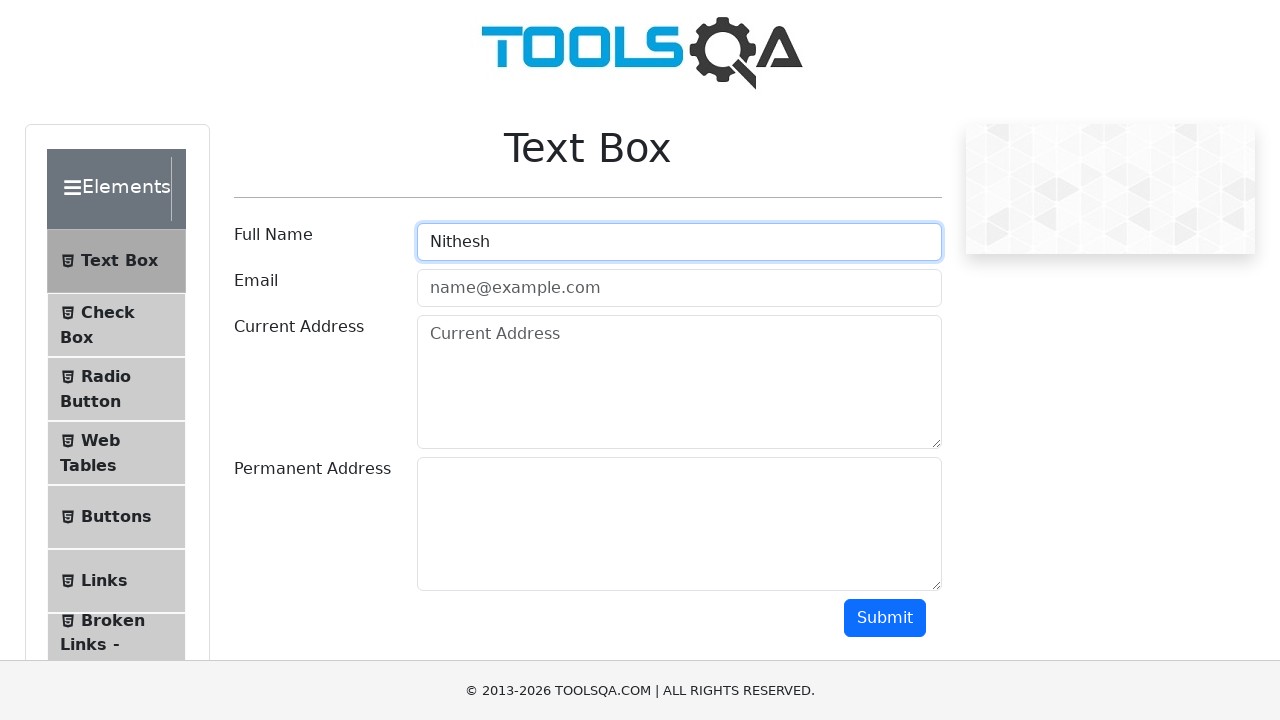

Filled in email field with 'nithesh25@gmail.com' on #userEmail
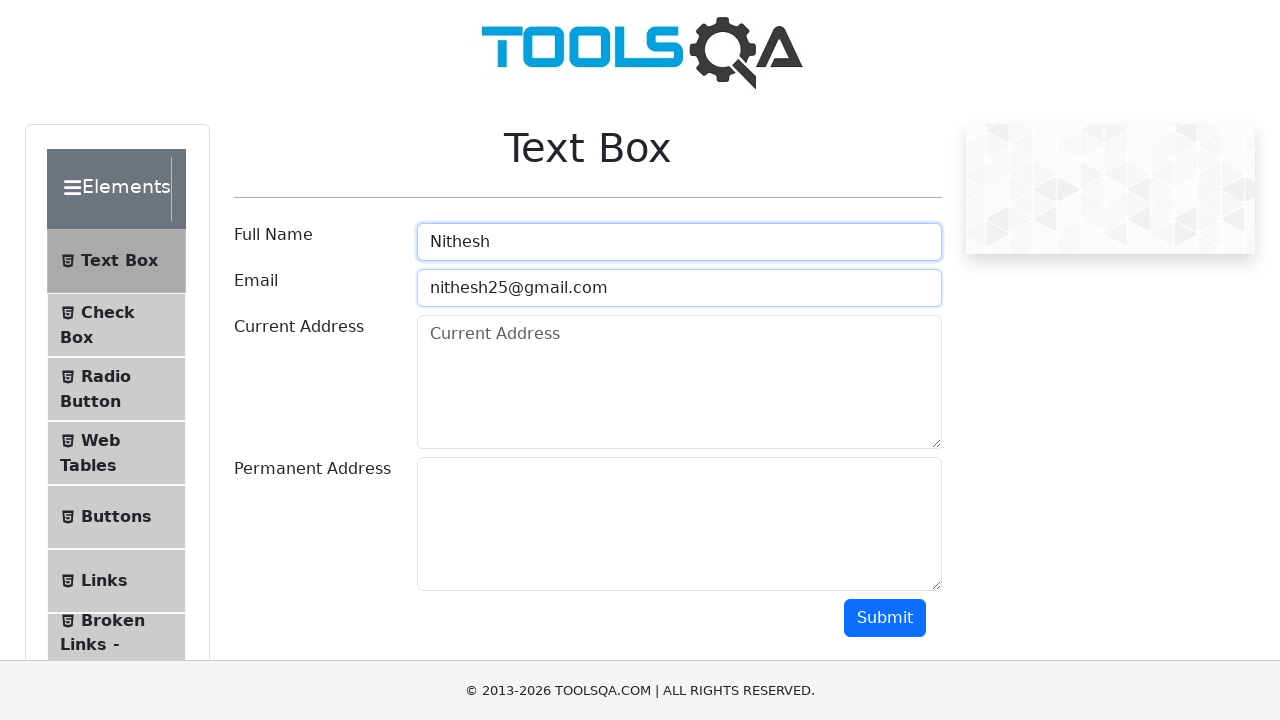

Filled in current address field with 'tirupur' on #currentAddress
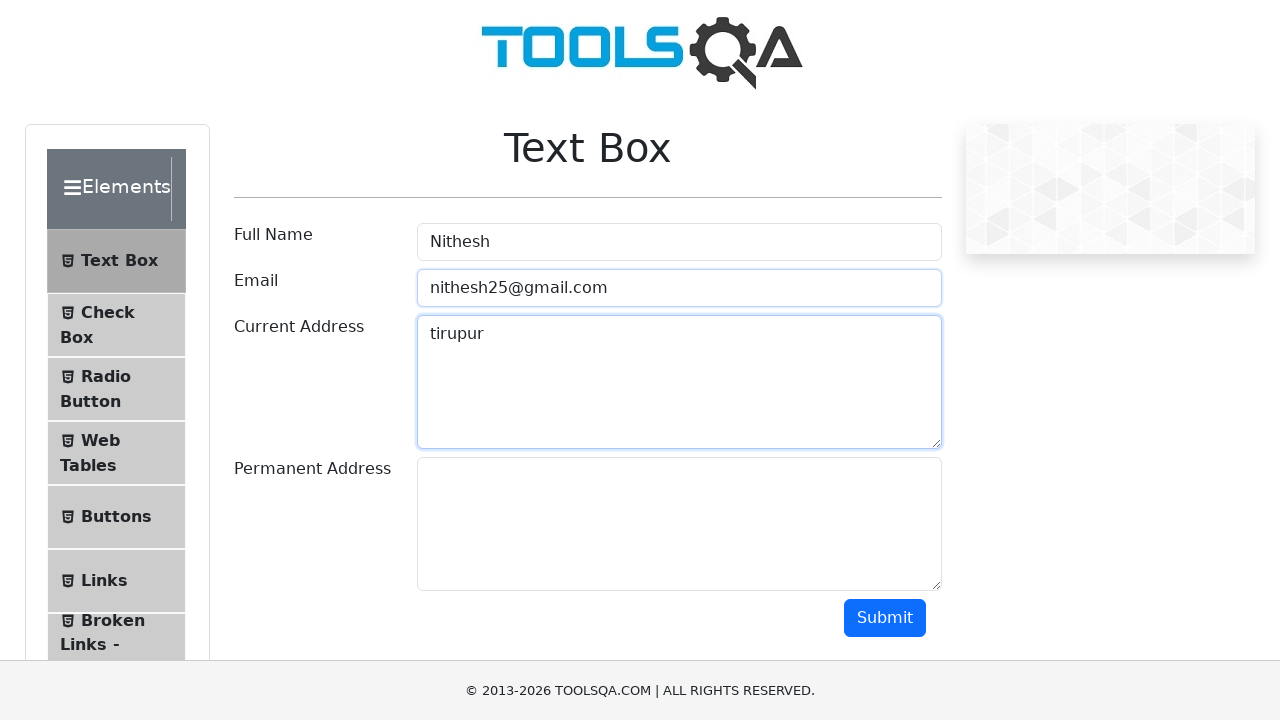

Filled in permanent address field with 'tirupur' on #permanentAddress
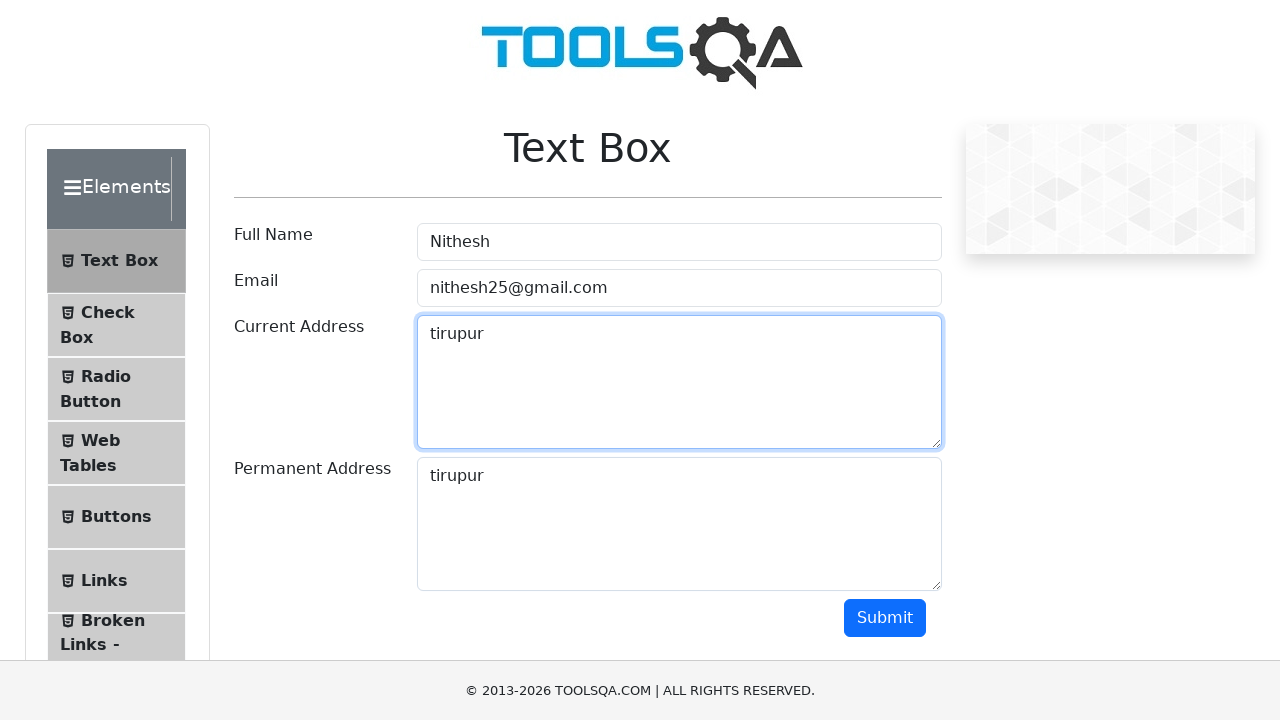

Clicked the submit button to submit the text box practice form at (885, 618) on #submit
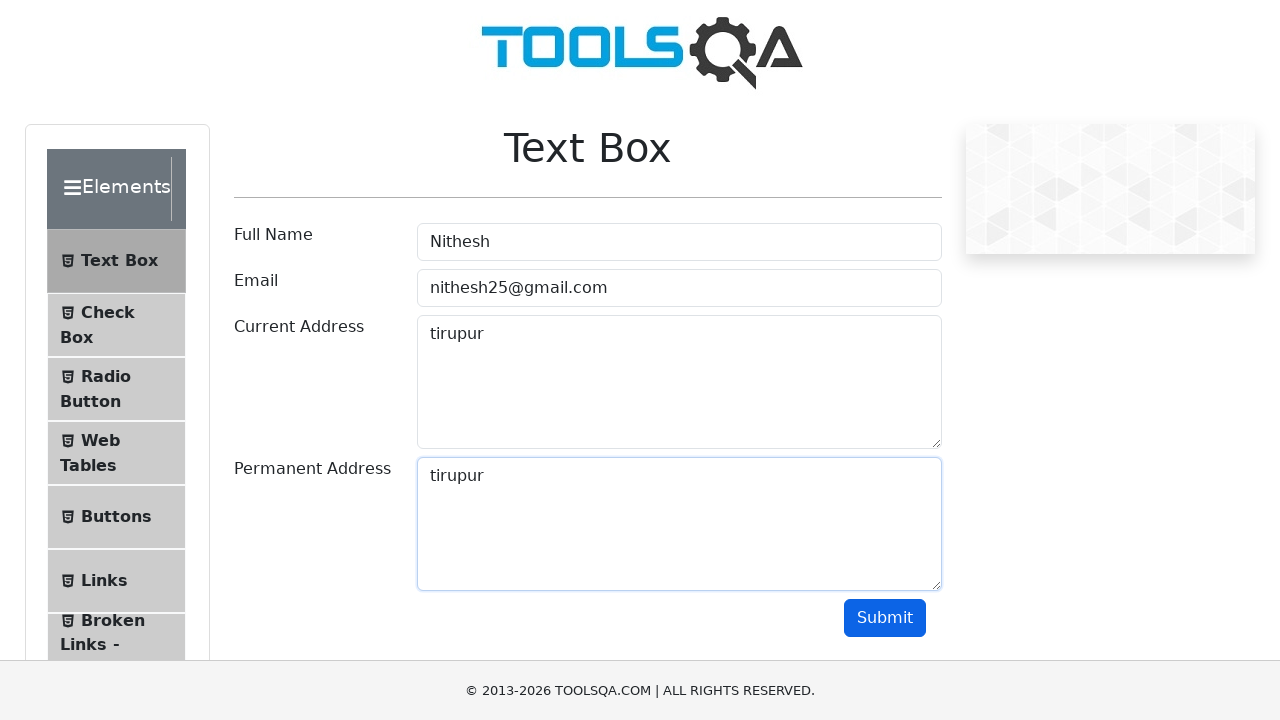

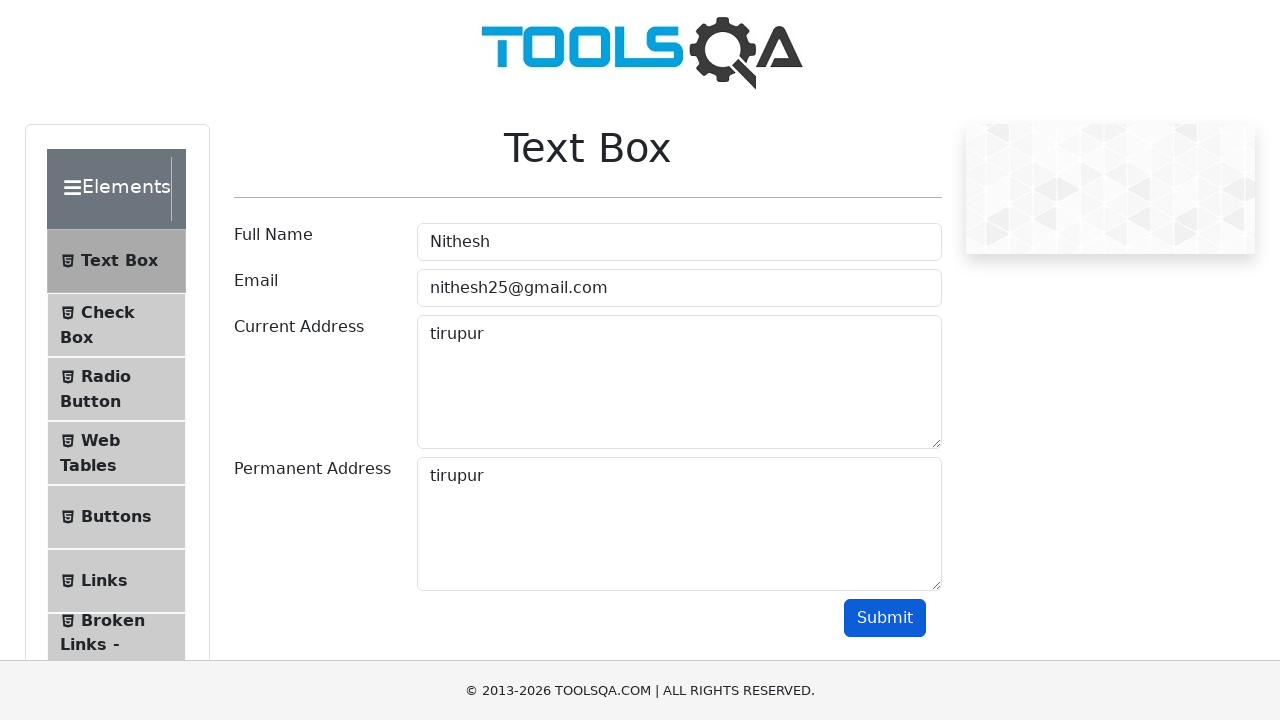